Tests registration form phone number validation with various invalid phone numbers including too short, too long, and invalid starting digits

Starting URL: https://alada.vn/tai-khoan/dang-ky.html

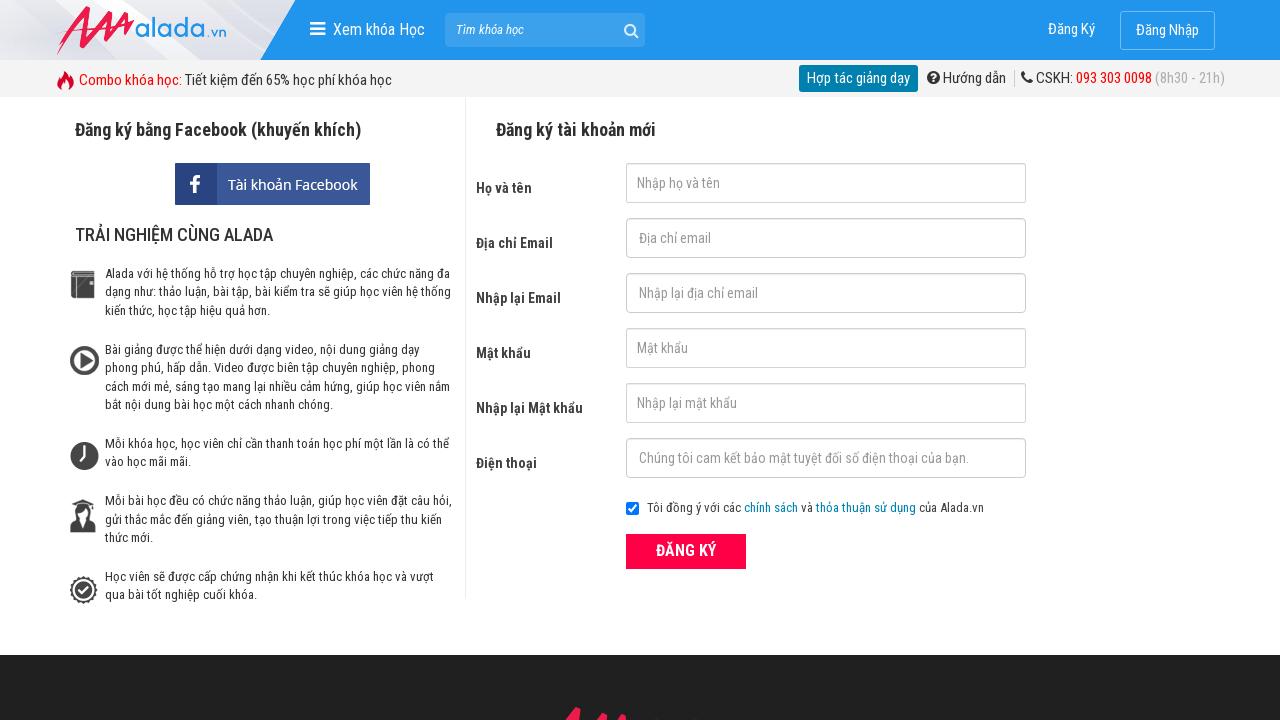

Navigated to registration page
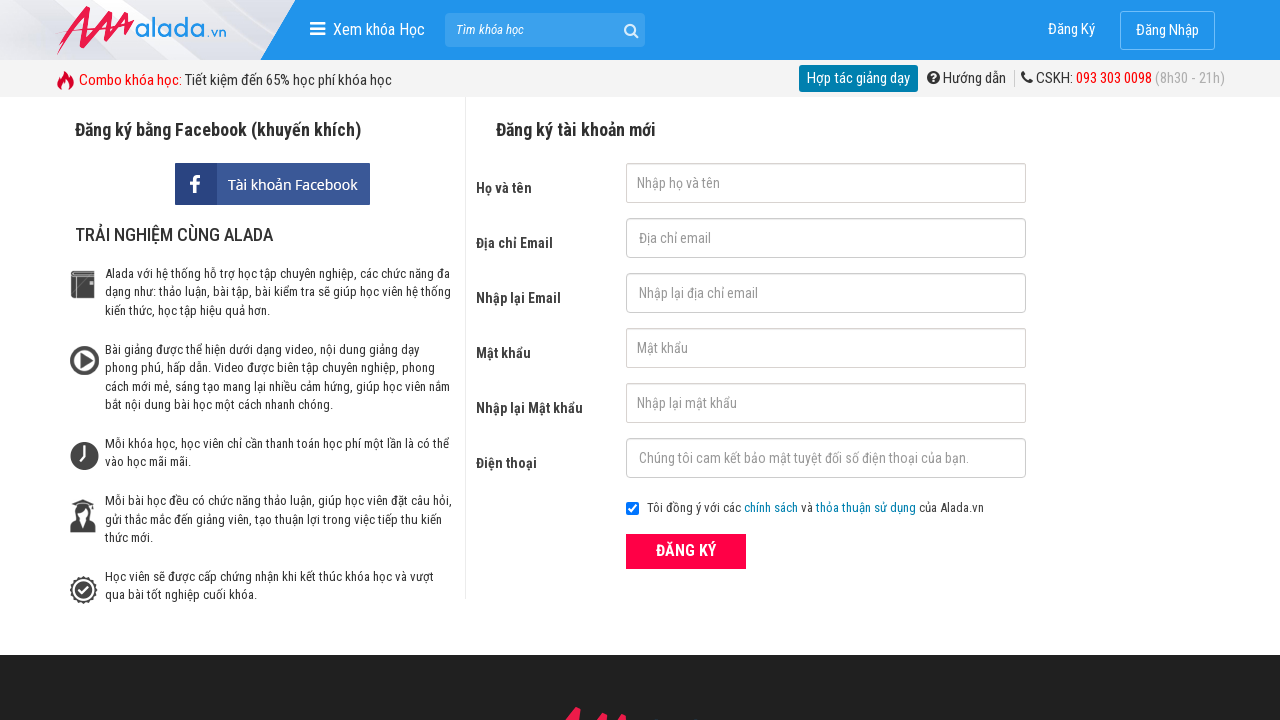

Filled first name field with 'John Wick' on #txtFirstname
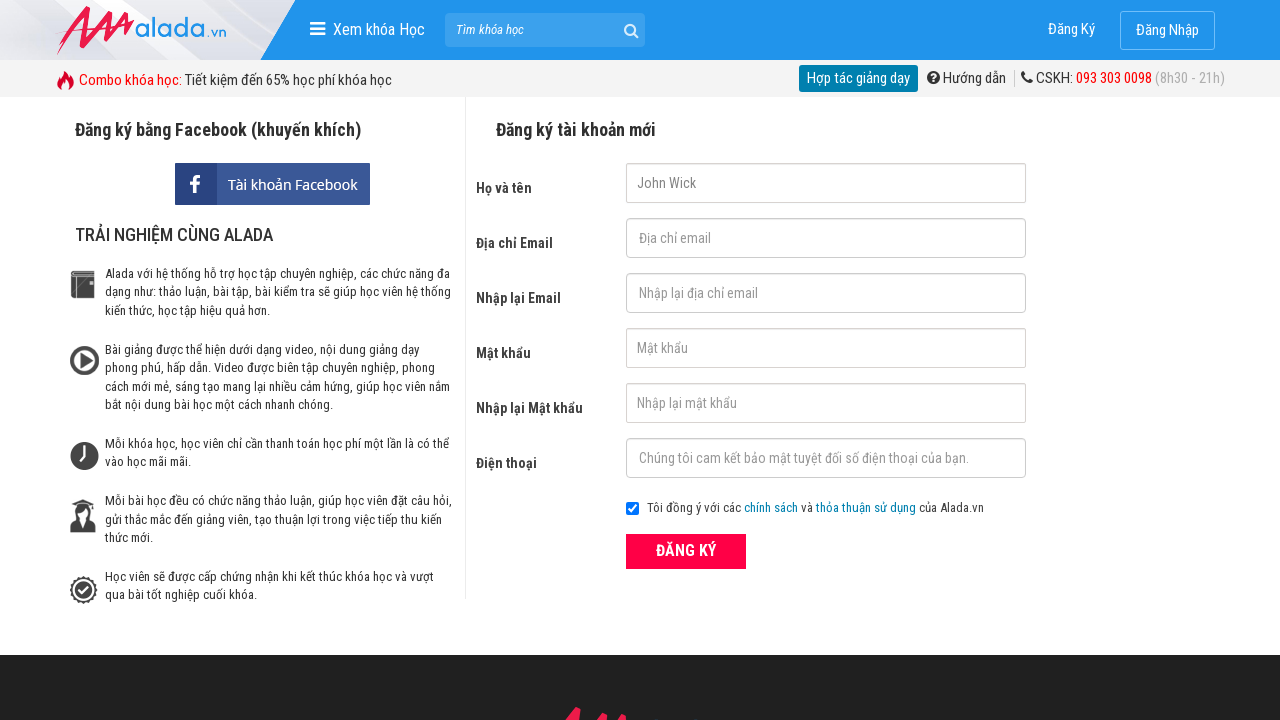

Filled email field with 'john@gmail.com' on #txtEmail
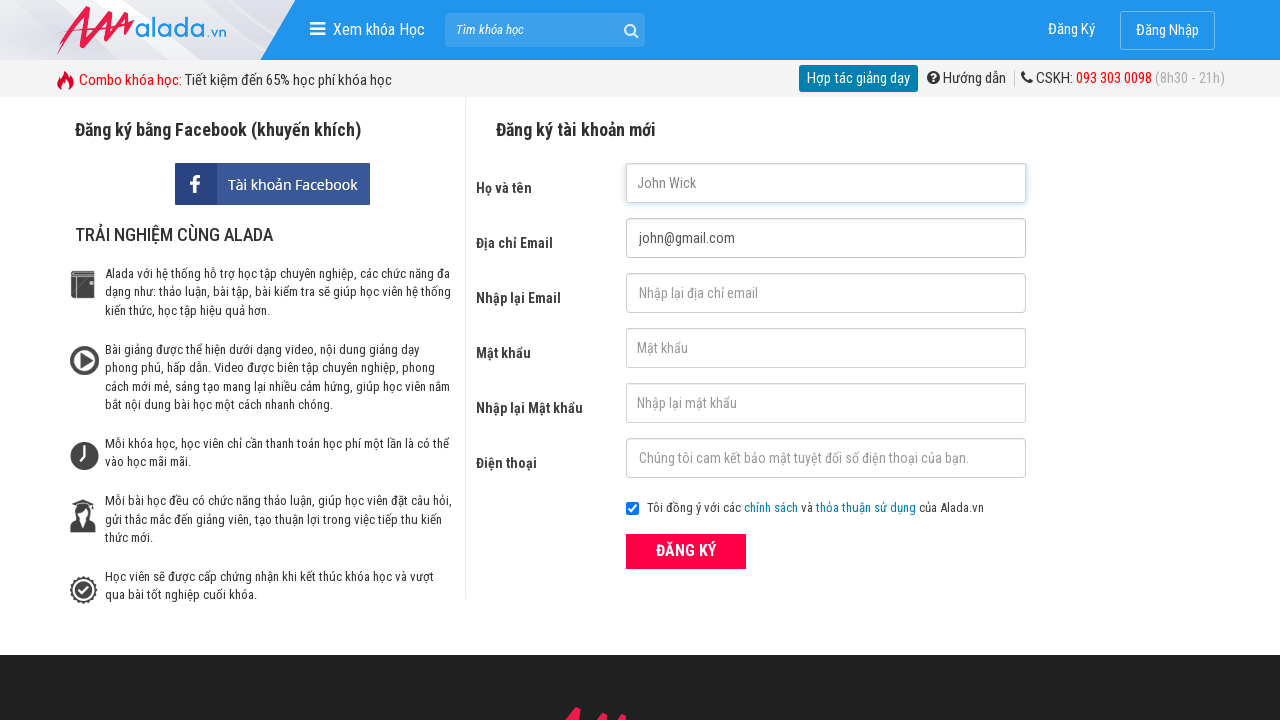

Filled confirm email field with 'john@gmail.com' on #txtCEmail
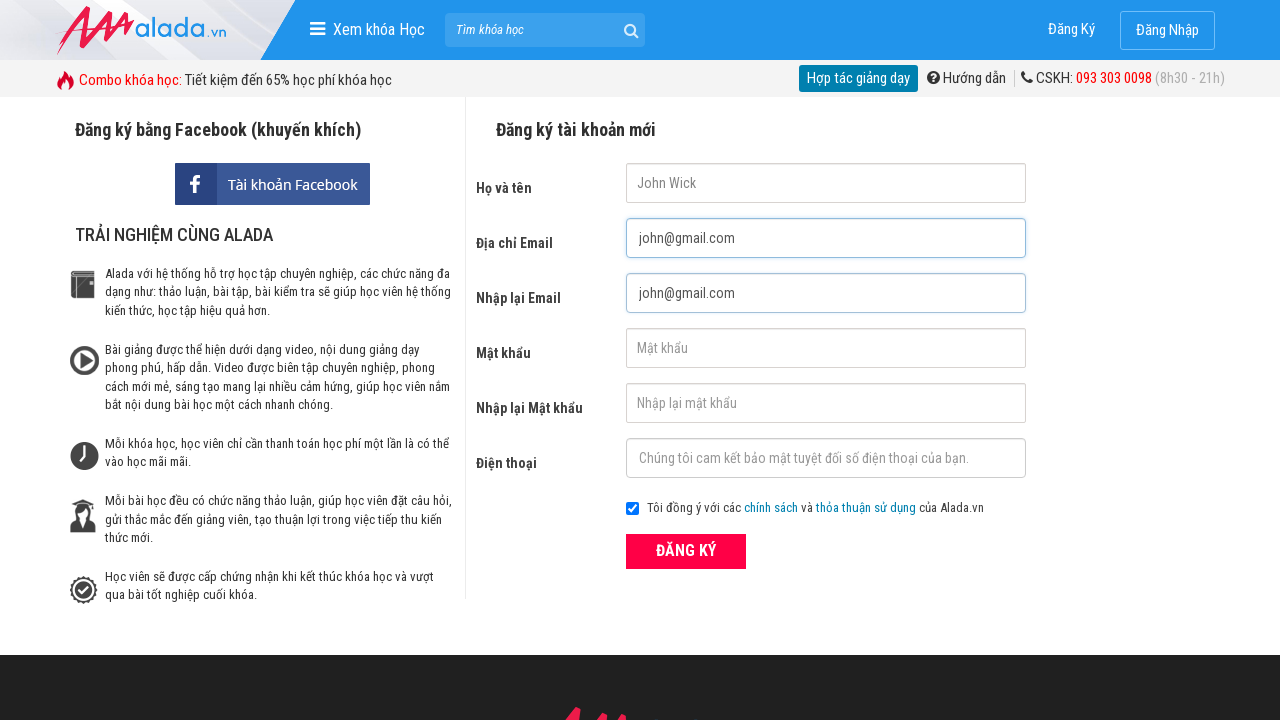

Filled password field with '123456' on #txtPassword
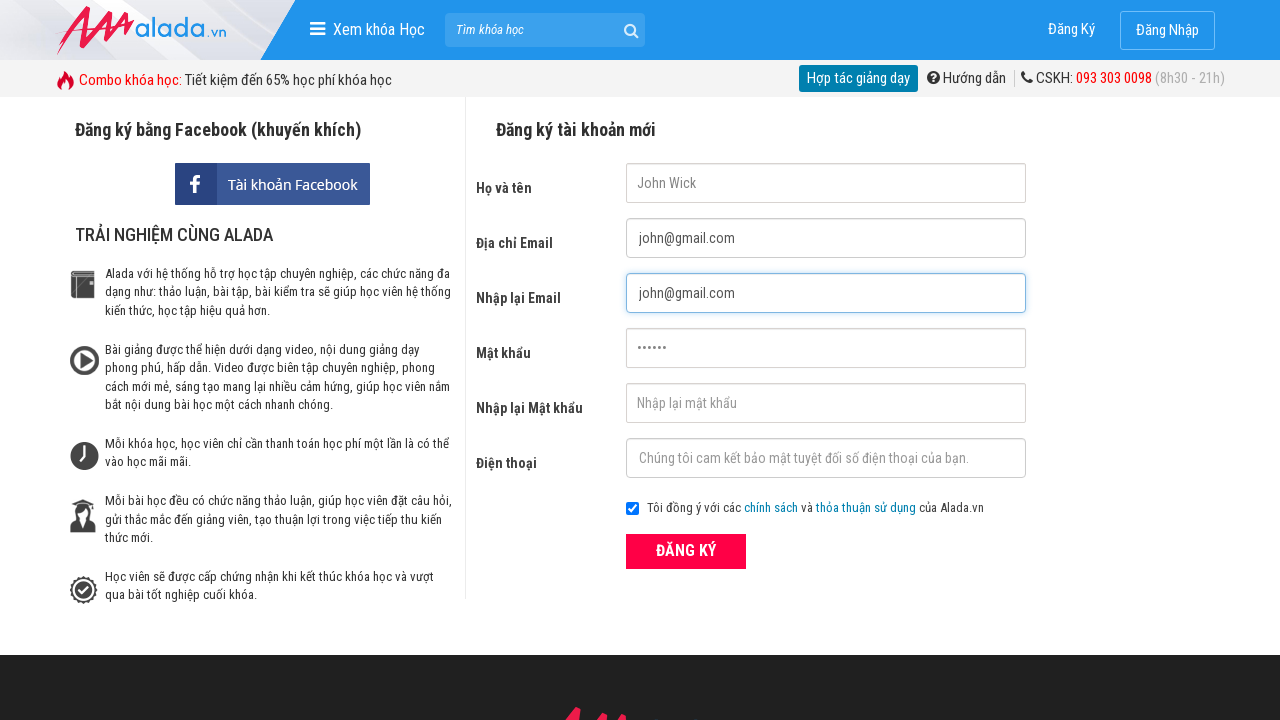

Filled confirm password field with '123456' on #txtCPassword
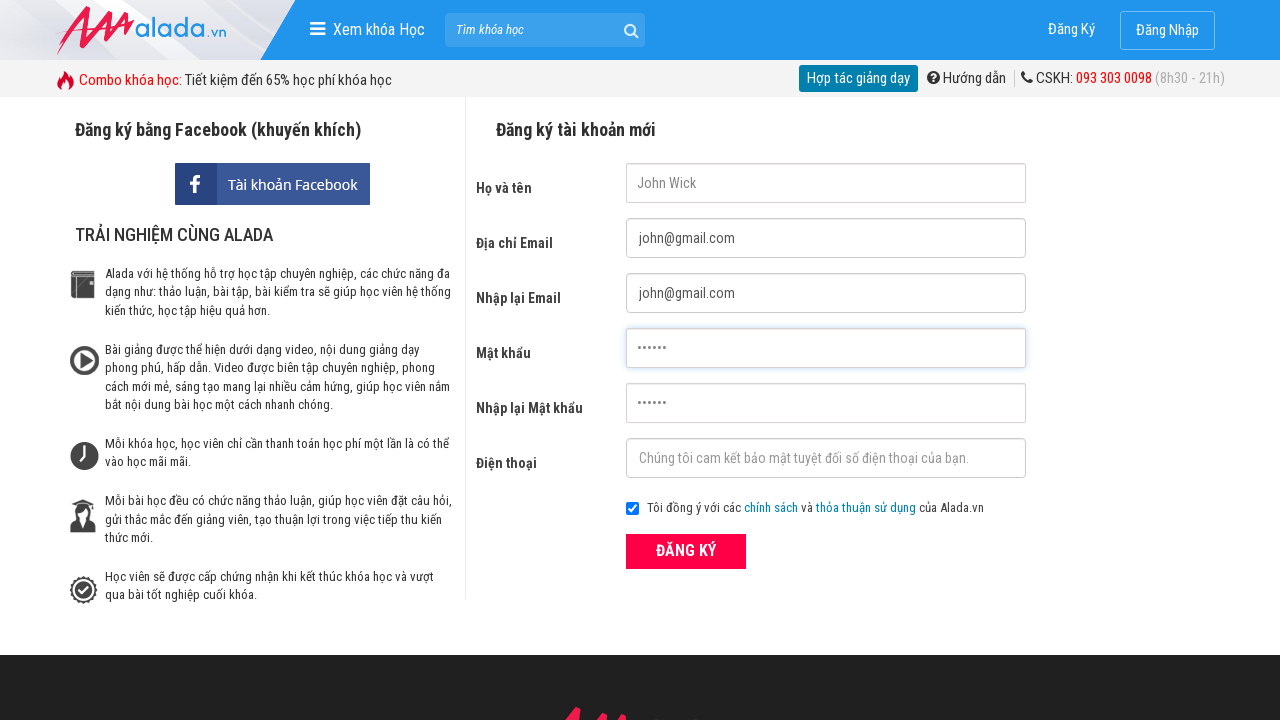

Filled phone field with '0987654' (7 digits - too short) on #txtPhone
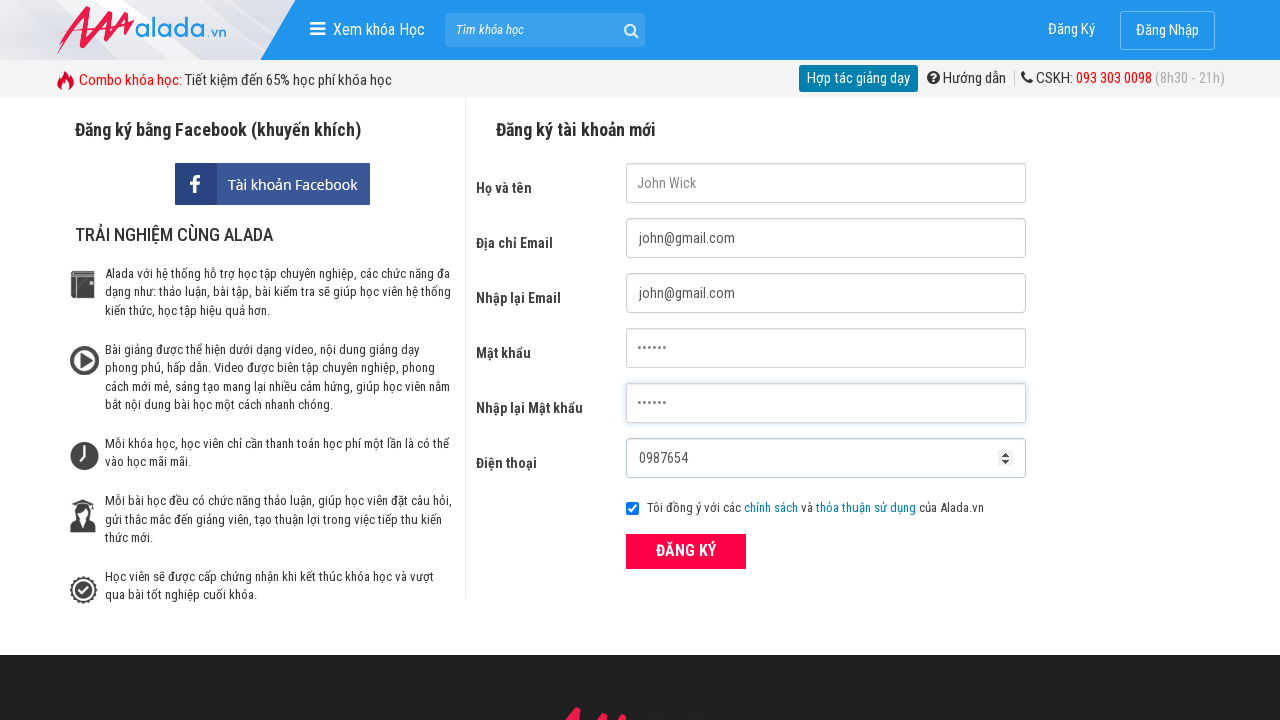

Clicked register button to test phone validation at (686, 551) on xpath=//form[@id='frmLogin']//button[text()='ĐĂNG KÝ']
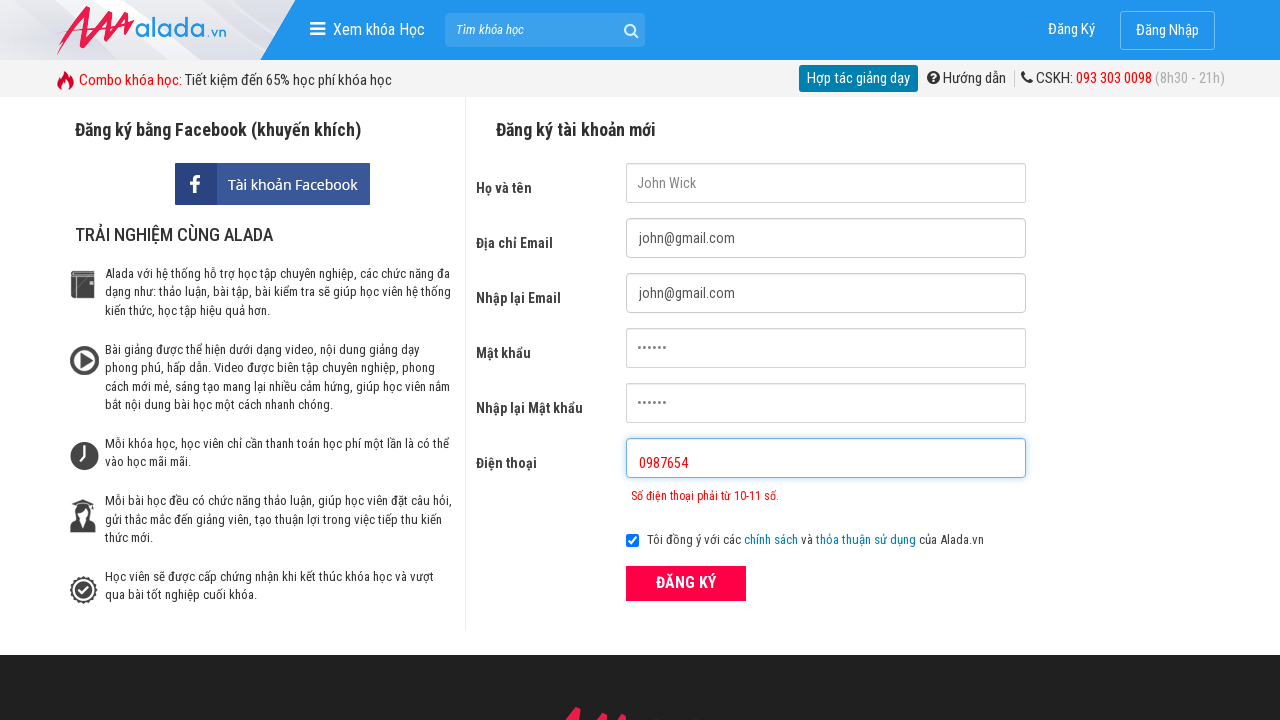

Phone error message appeared for too-short phone number
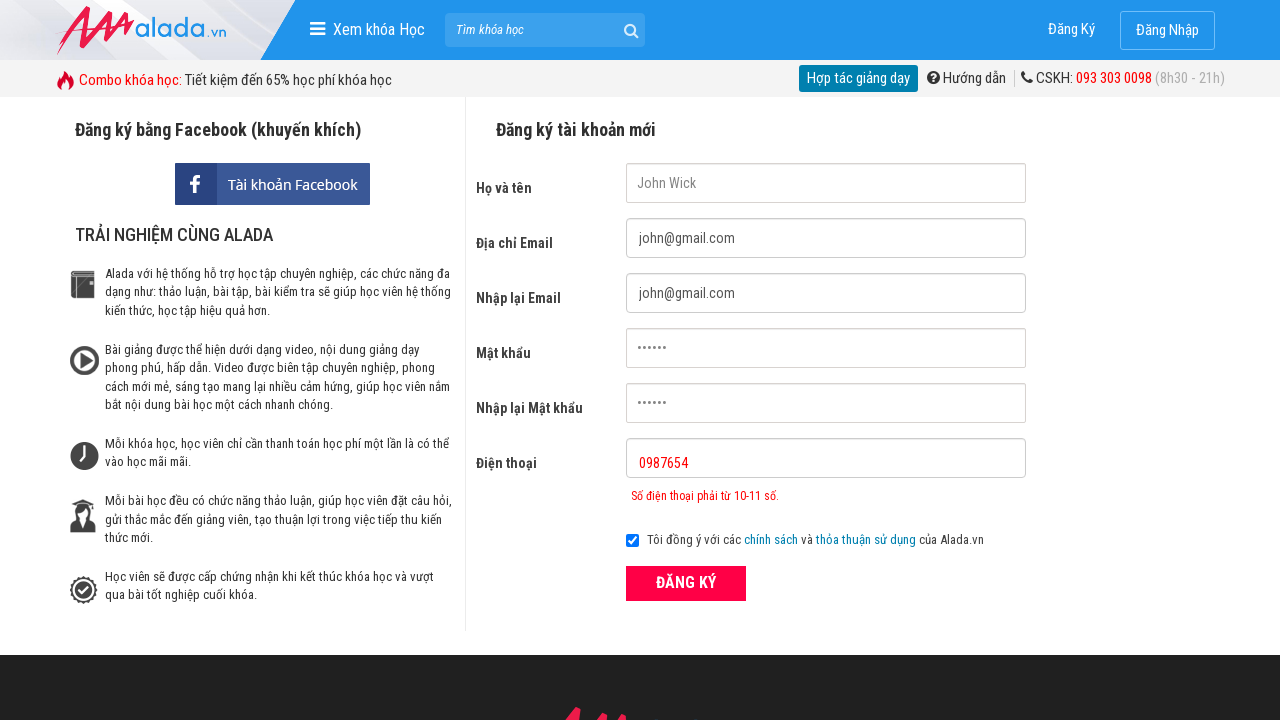

Cleared phone field on #txtPhone
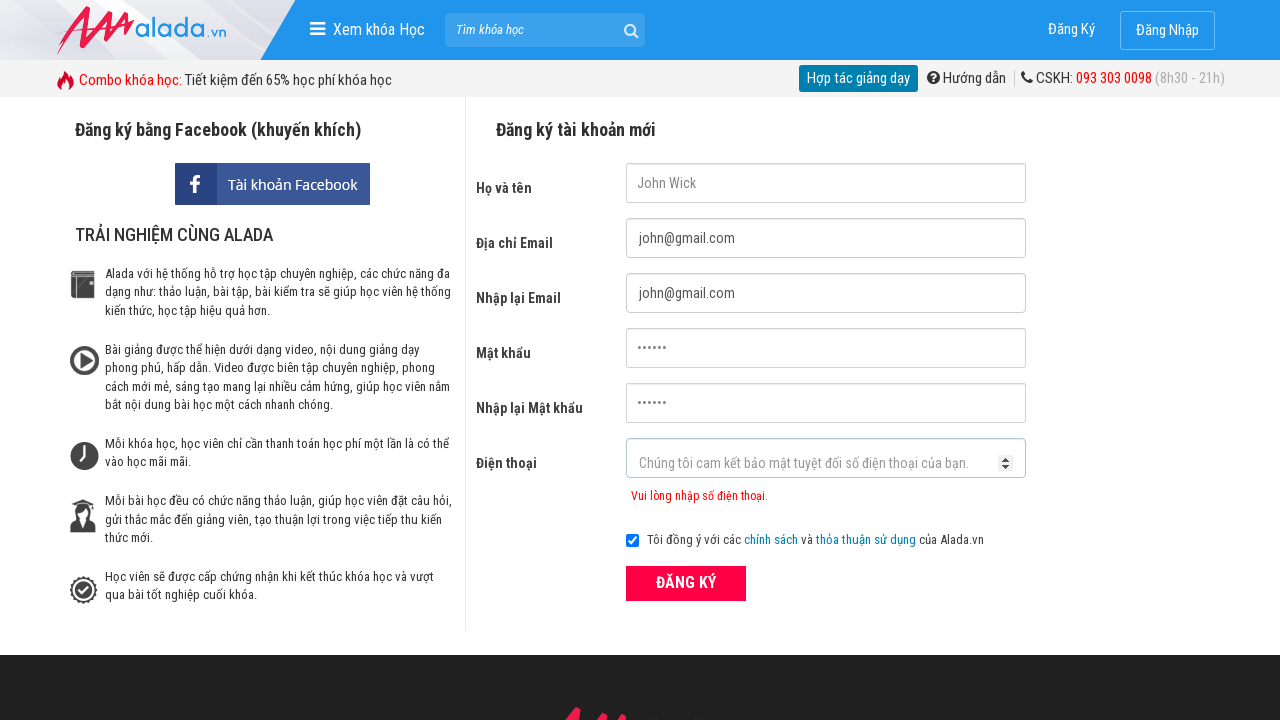

Filled phone field with '0987666777888' (13 digits - too long) on #txtPhone
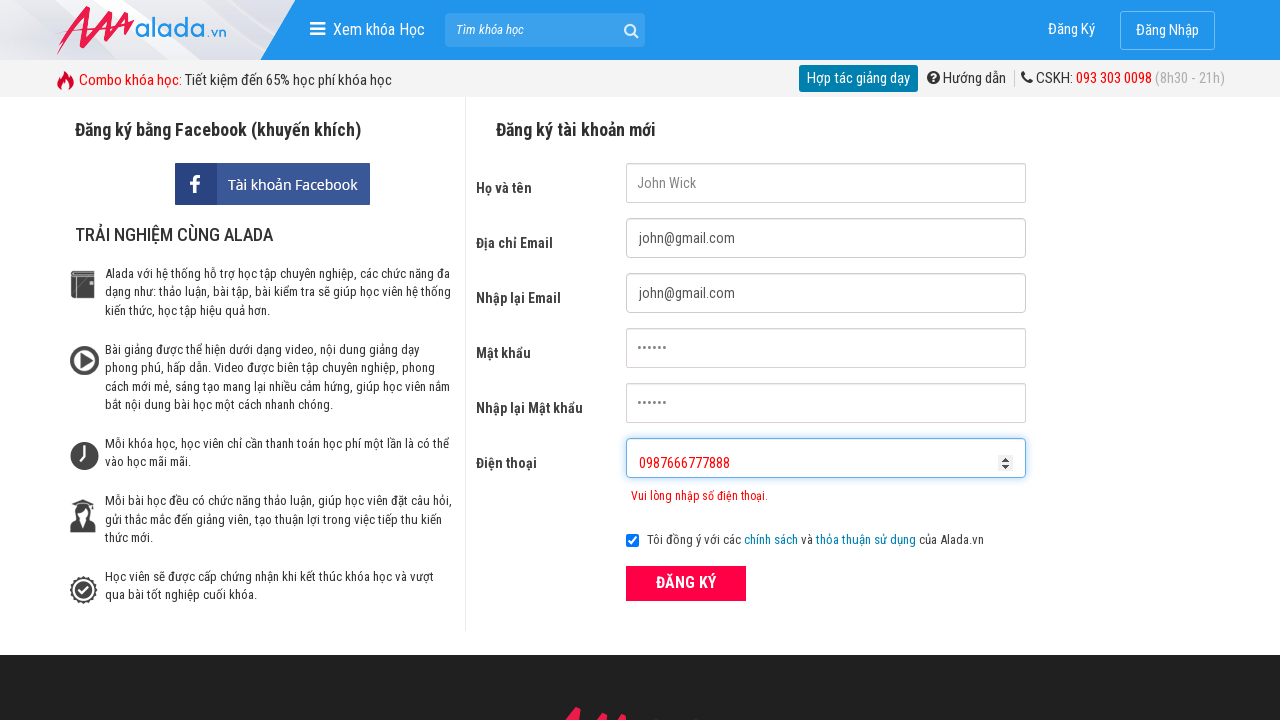

Clicked register button to test phone validation at (686, 583) on xpath=//form[@id='frmLogin']//button[text()='ĐĂNG KÝ']
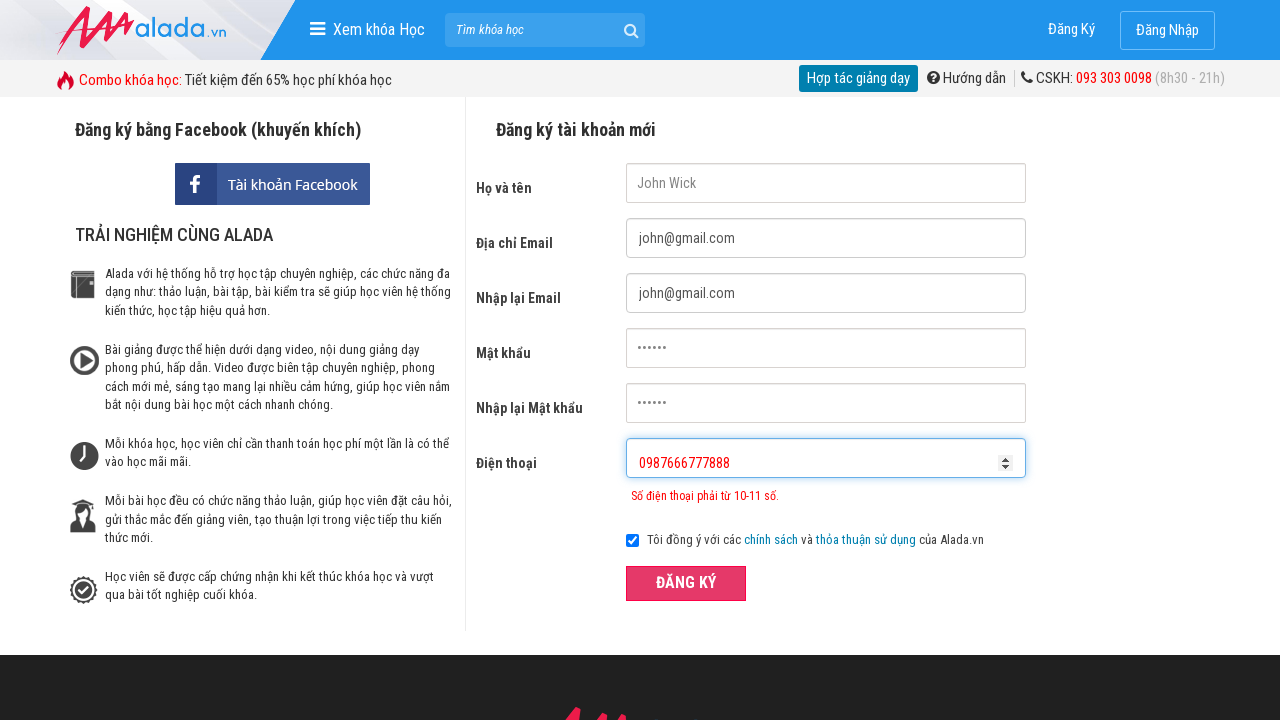

Phone error message appeared for too-long phone number
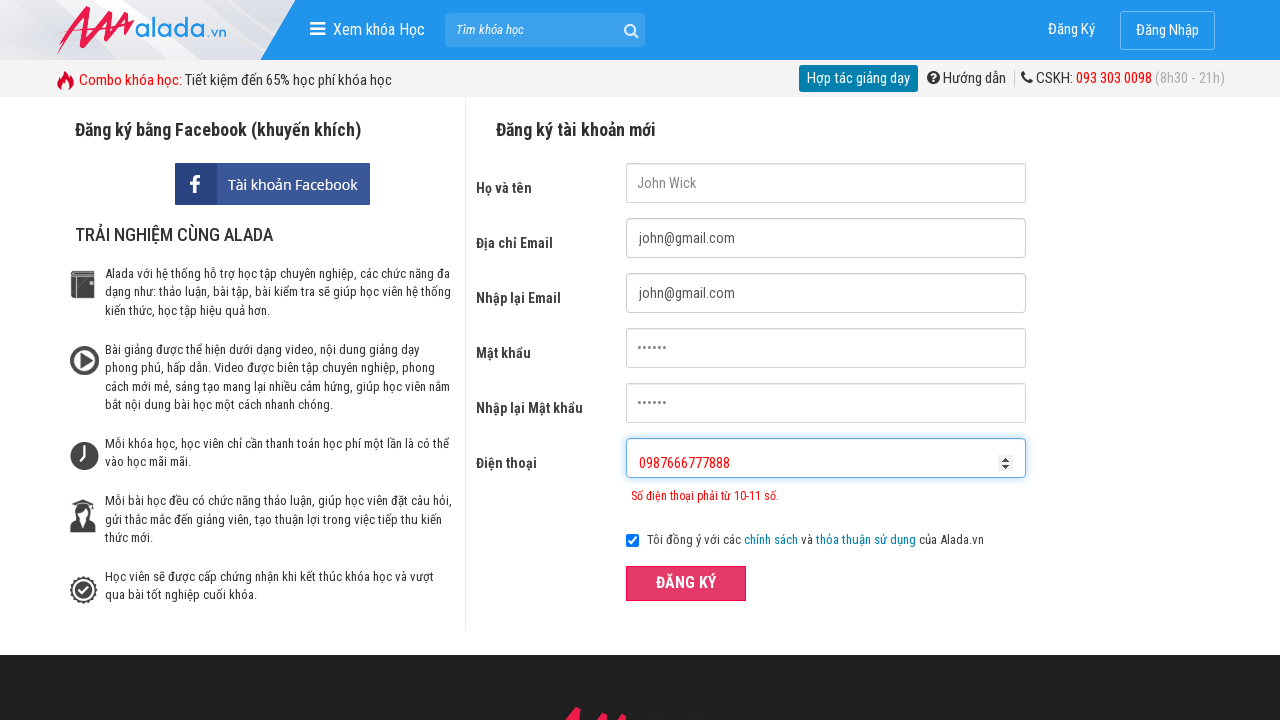

Cleared phone field on #txtPhone
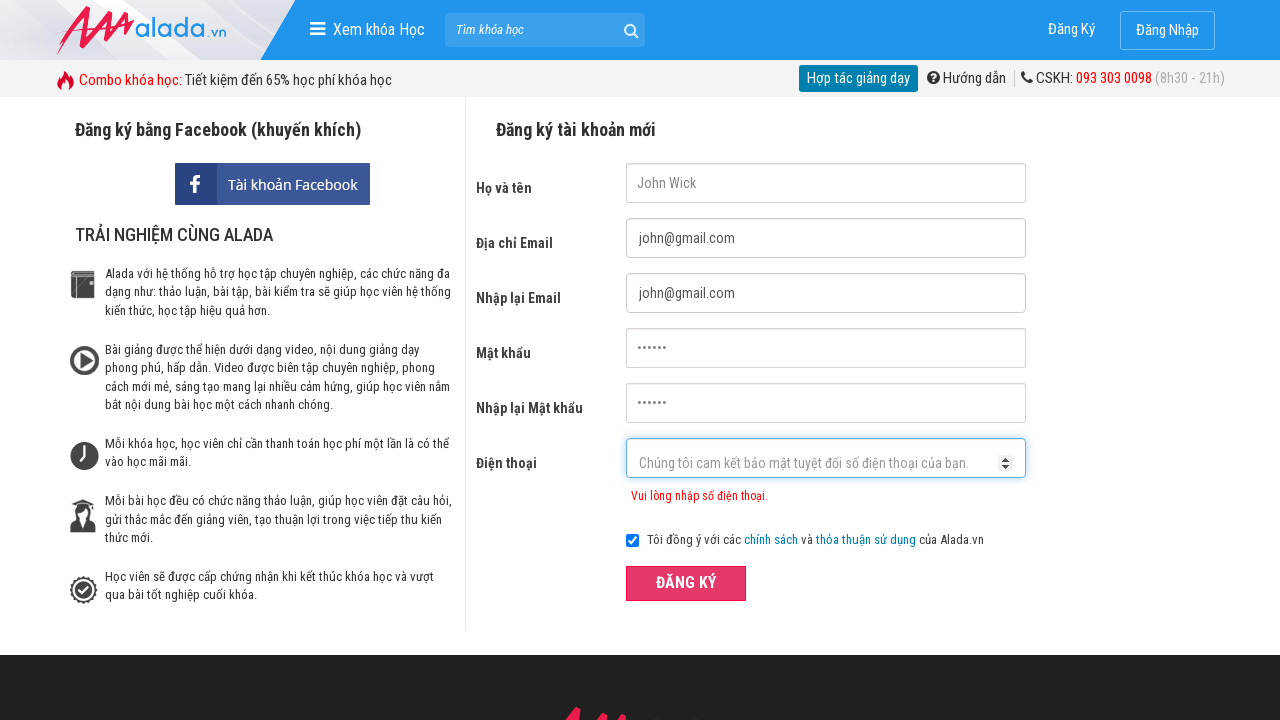

Filled phone field with '98766677' (missing leading 0 - invalid format) on #txtPhone
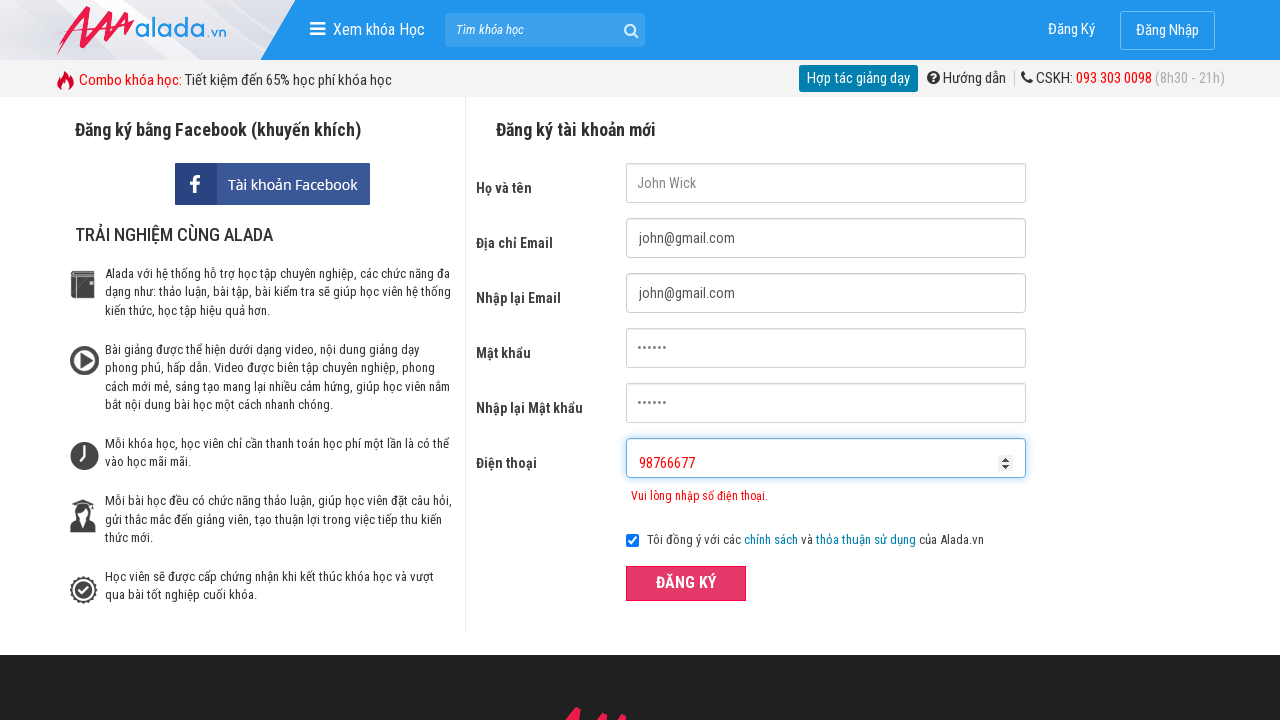

Clicked register button to test phone validation at (686, 583) on xpath=//form[@id='frmLogin']//button[text()='ĐĂNG KÝ']
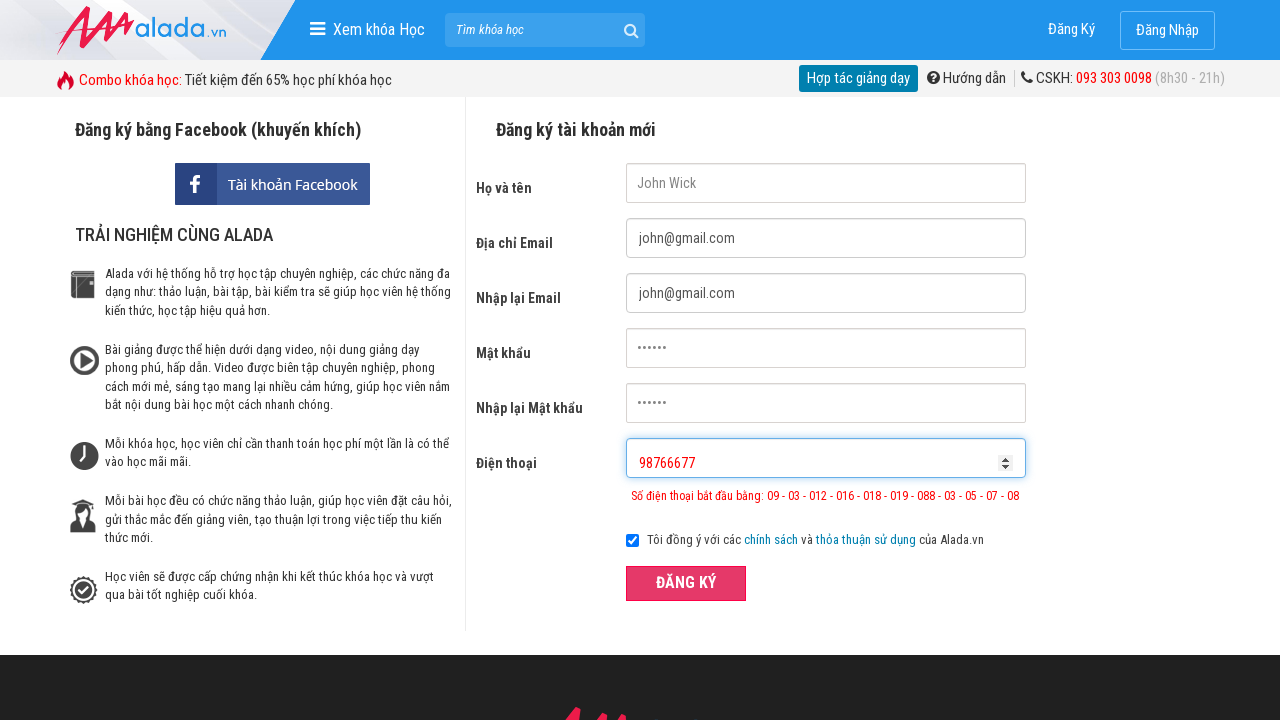

Phone error message appeared for invalid phone prefix
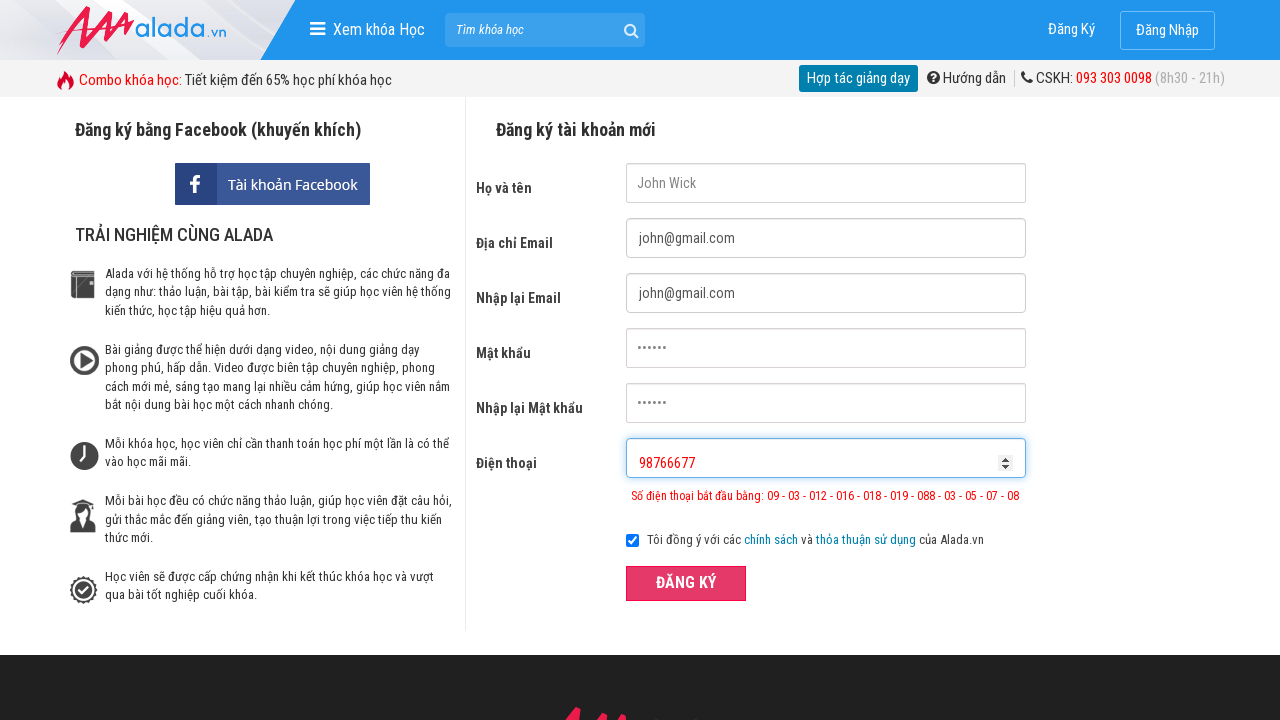

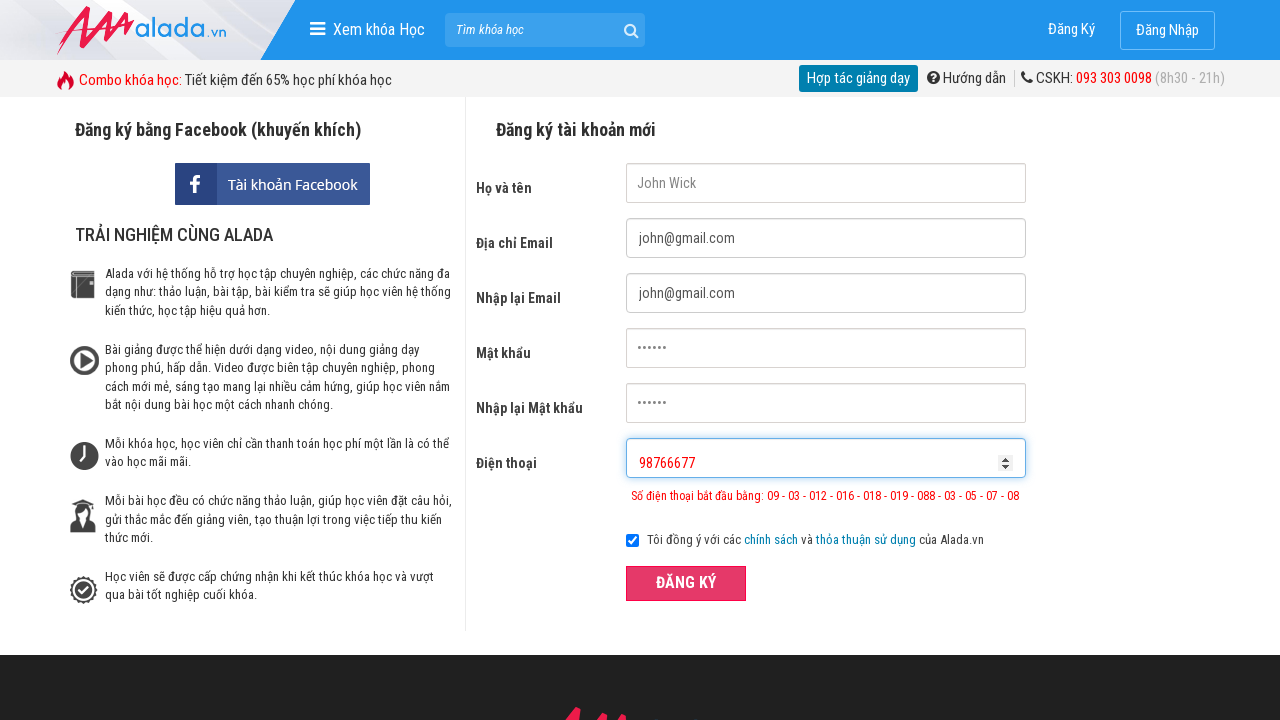